Tests the Python.org search functionality by entering "documentation" in the search field and submitting the search, then verifies that results are found.

Starting URL: https://www.python.org

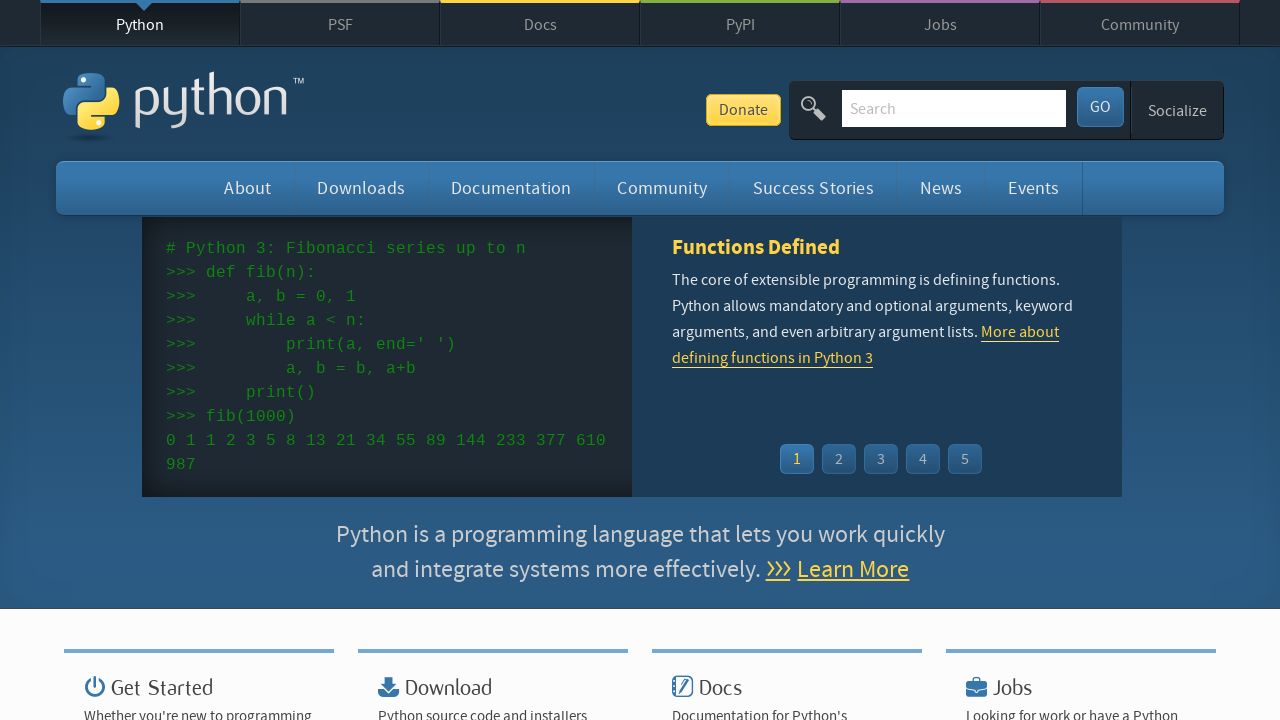

Filled search box with 'documentation' on input[name='q']
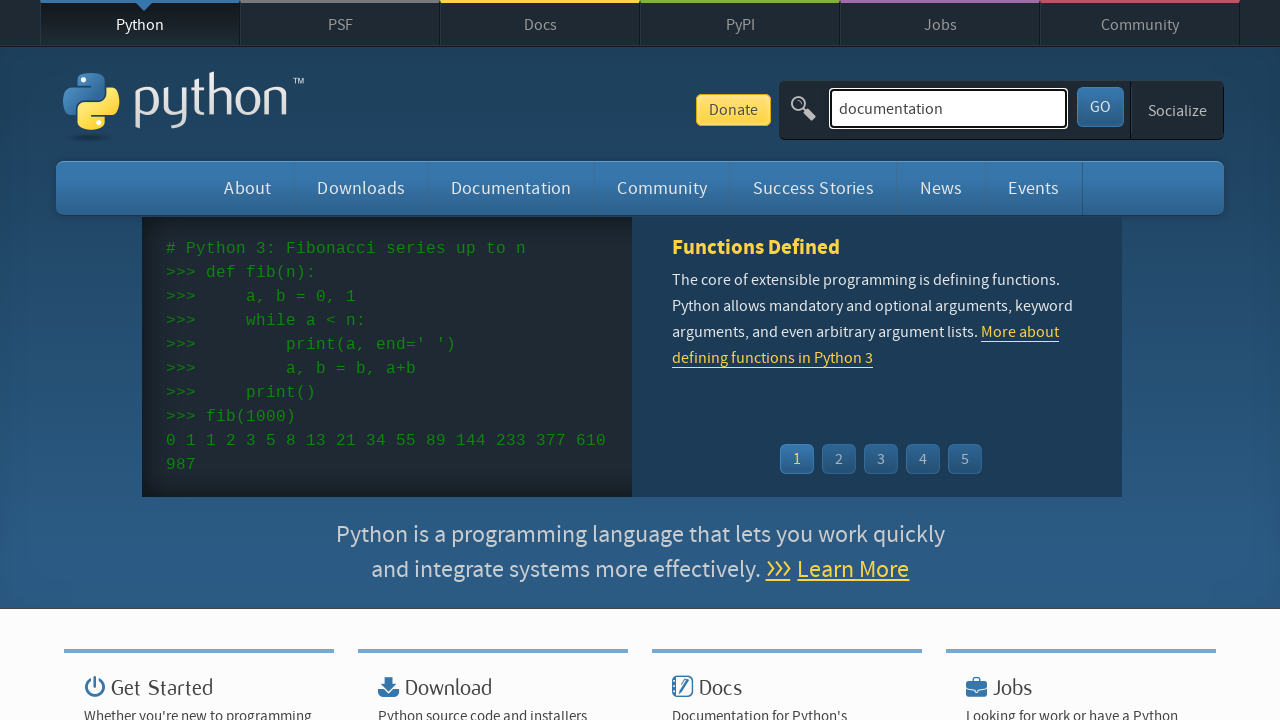

Pressed Enter to submit search query on input[name='q']
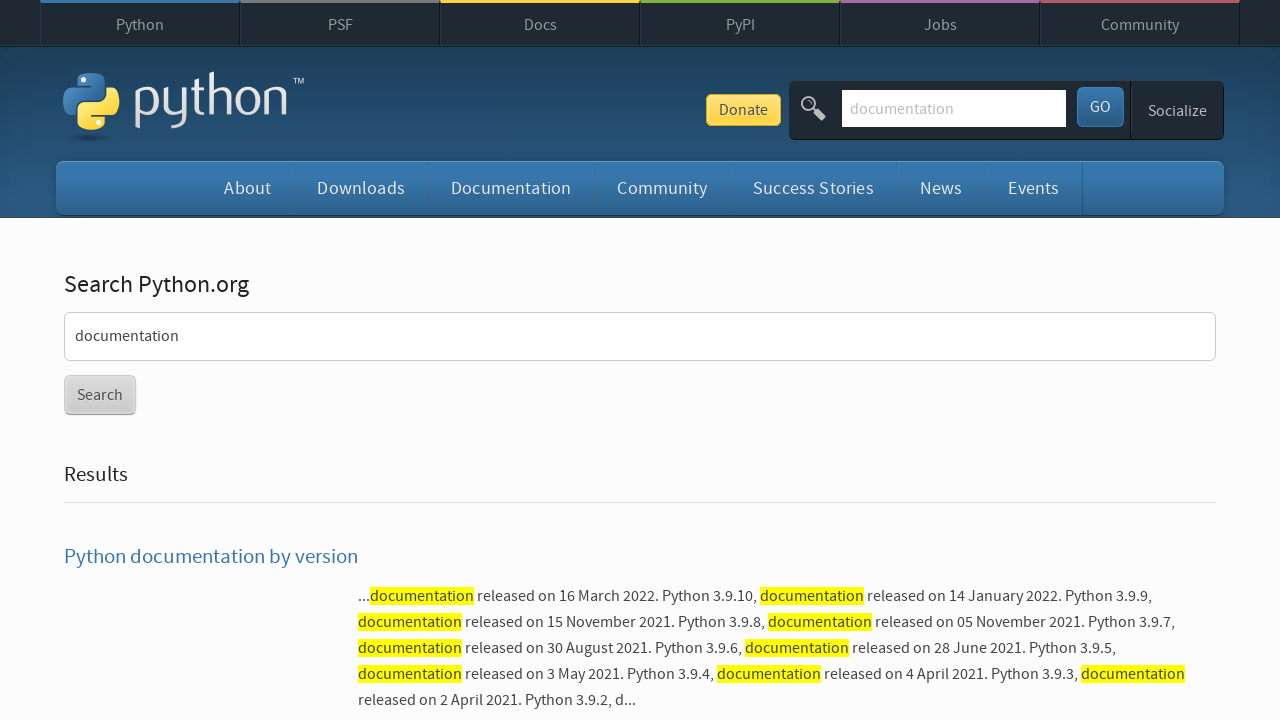

Search results page loaded with network idle
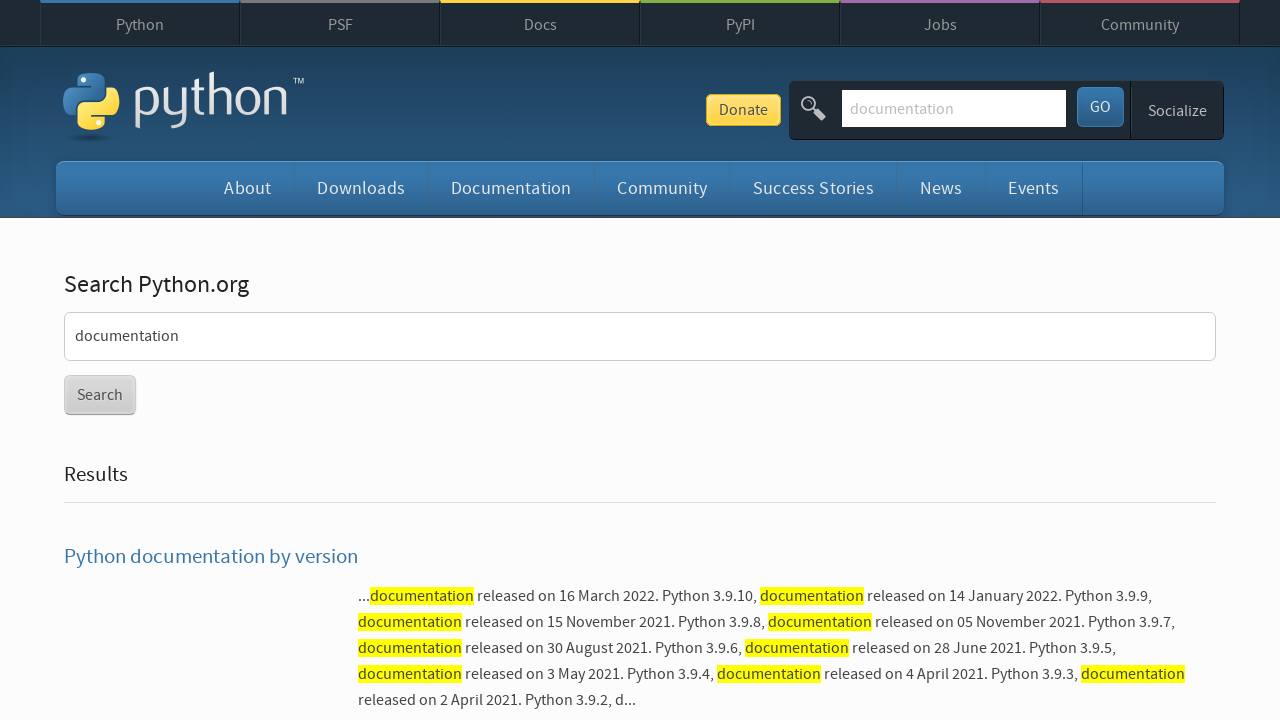

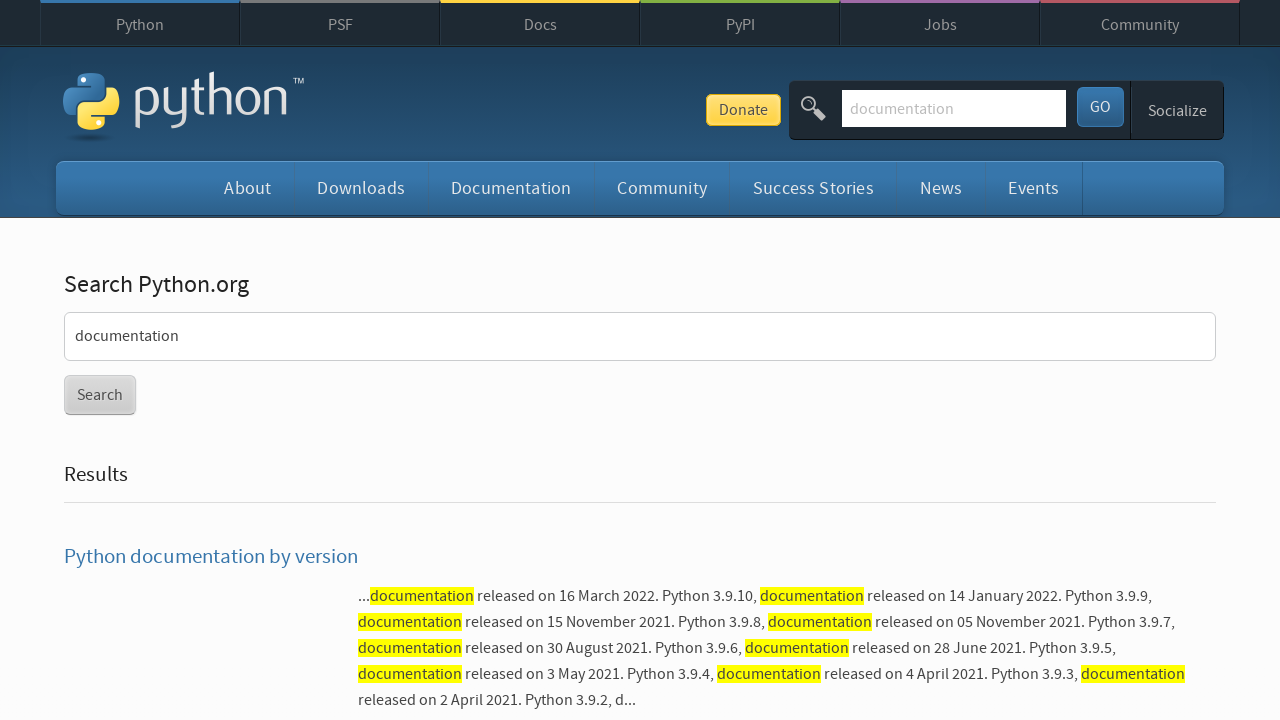